Tests scrolling to a hidden button and clicking it

Starting URL: http://uitestingplayground.com/scrollbars

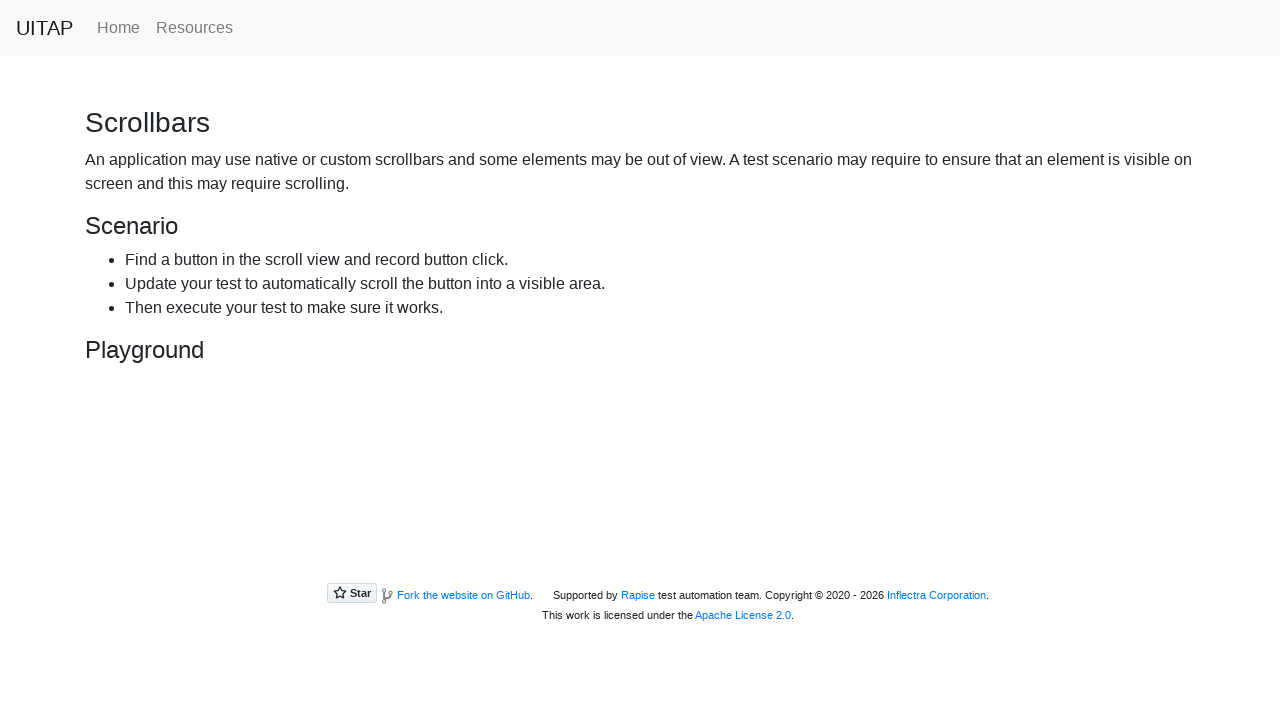

Scrolled hidden button into view
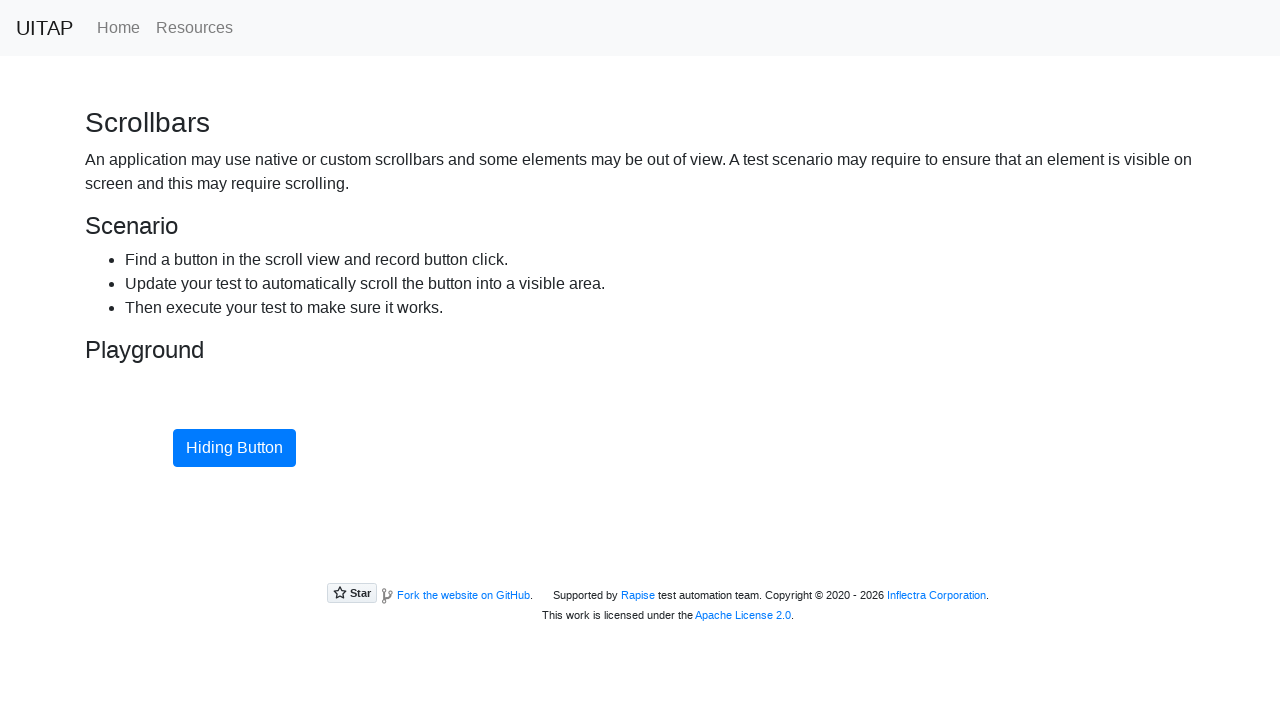

Clicked the hidden button at (234, 448) on #hidingButton
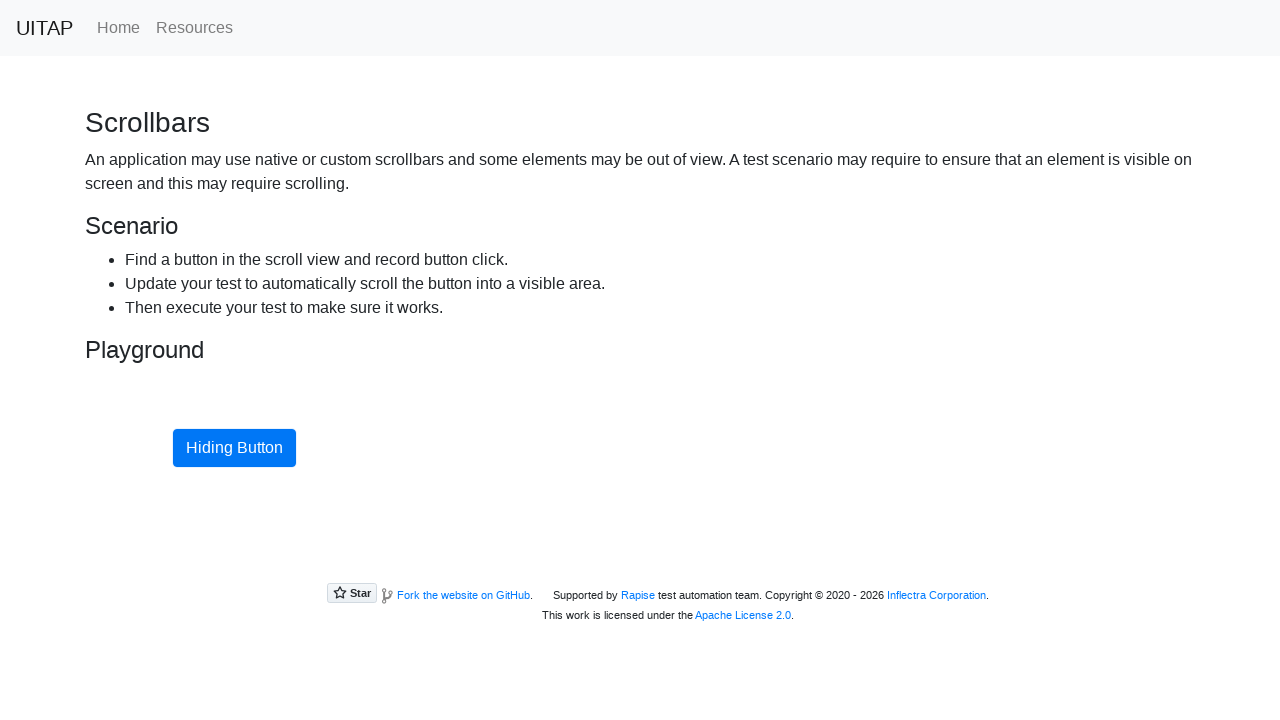

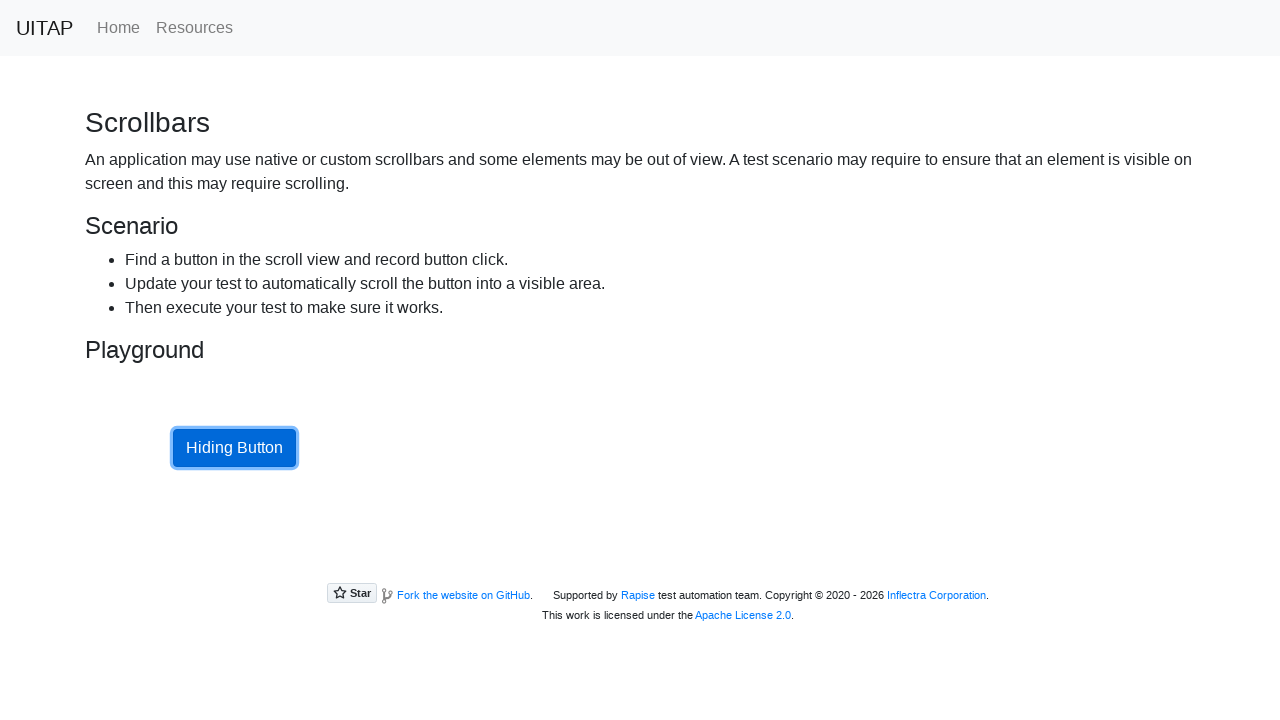